Tests form controls on a practice Angular page by checking checkboxes, selecting radio buttons, choosing dropdown options, filling a password field, and submitting the form.

Starting URL: https://rahulshettyacademy.com/angularpractice/

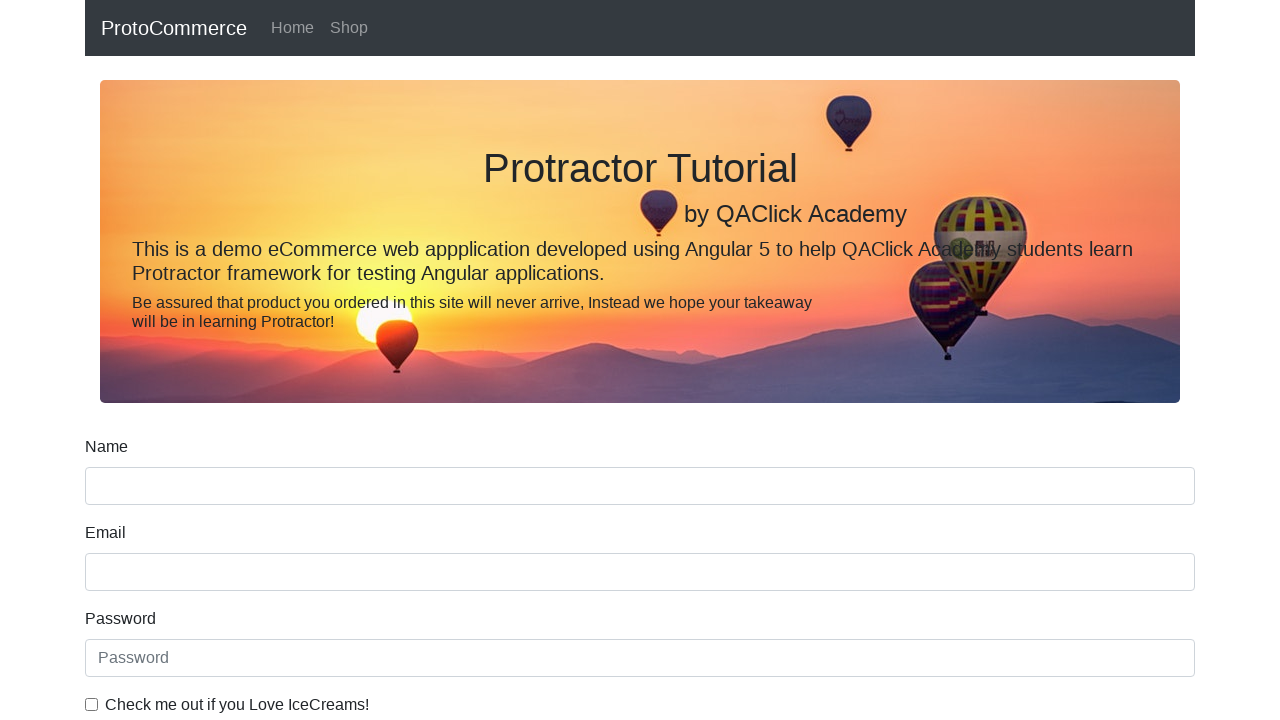

Checked the 'IceCreams' checkbox at (92, 704) on internal:label="Check me out if you Love IceCreams!"i
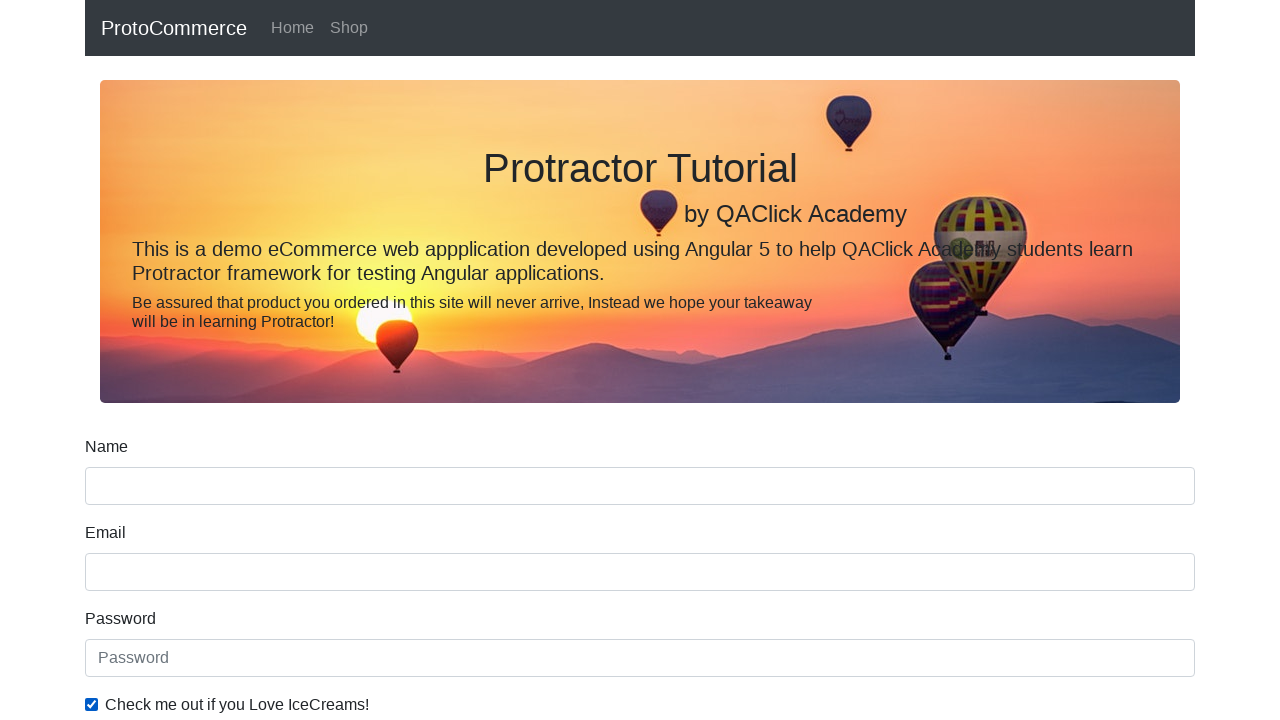

Selected the 'Employed' radio button at (326, 360) on internal:label="Employed"i
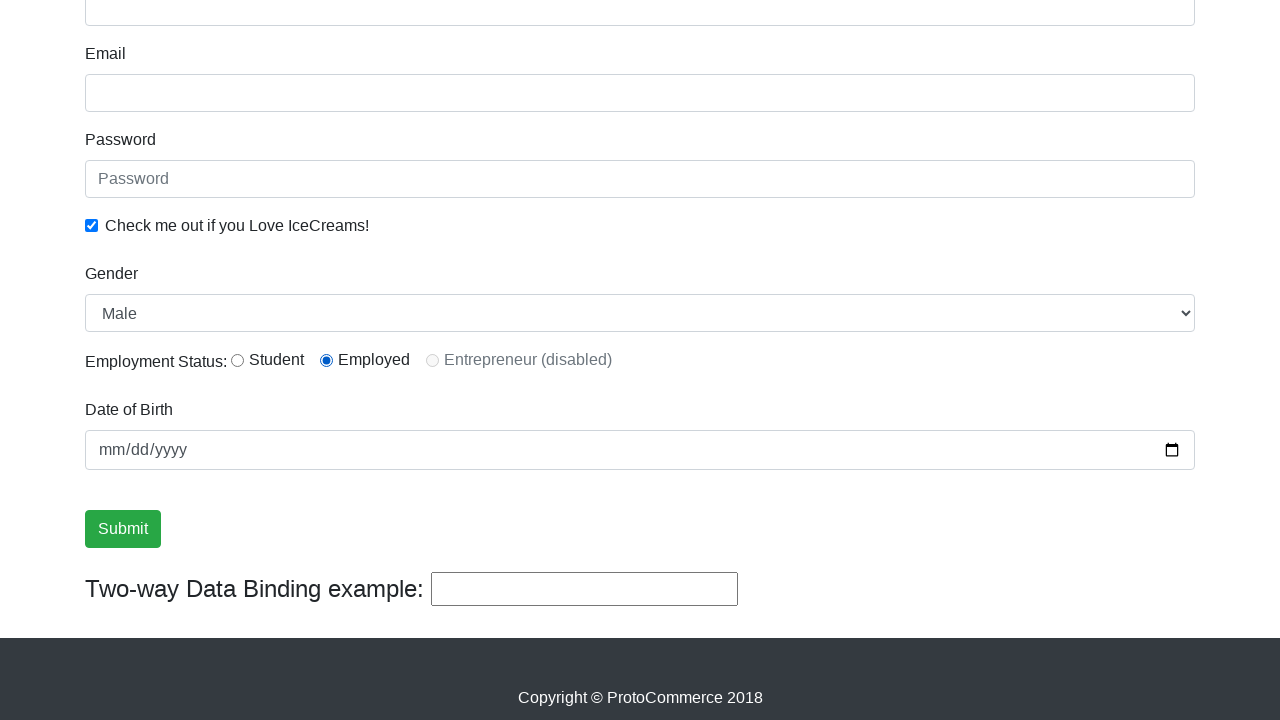

Selected 'Male' from the Gender dropdown on internal:label="Gender"i
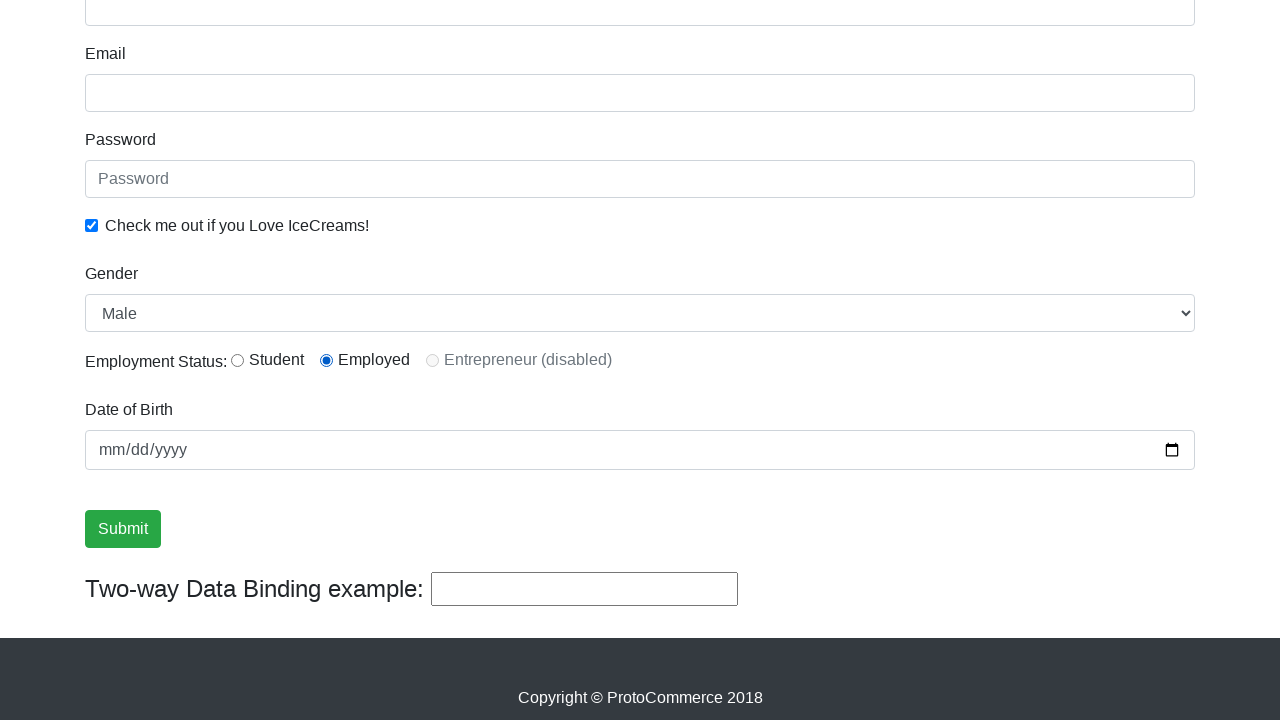

Filled password field with 'abc123' on internal:attr=[placeholder="Password"i]
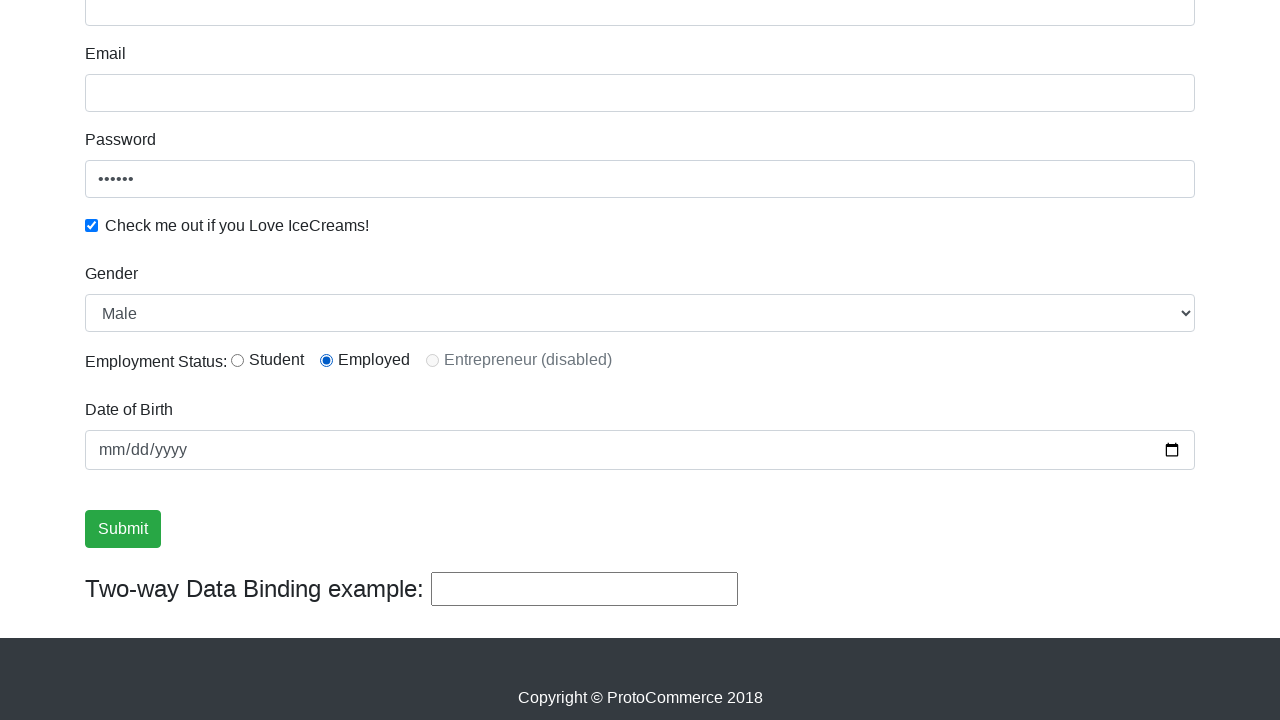

Clicked the Submit button at (123, 529) on internal:role=button[name="Submit"i]
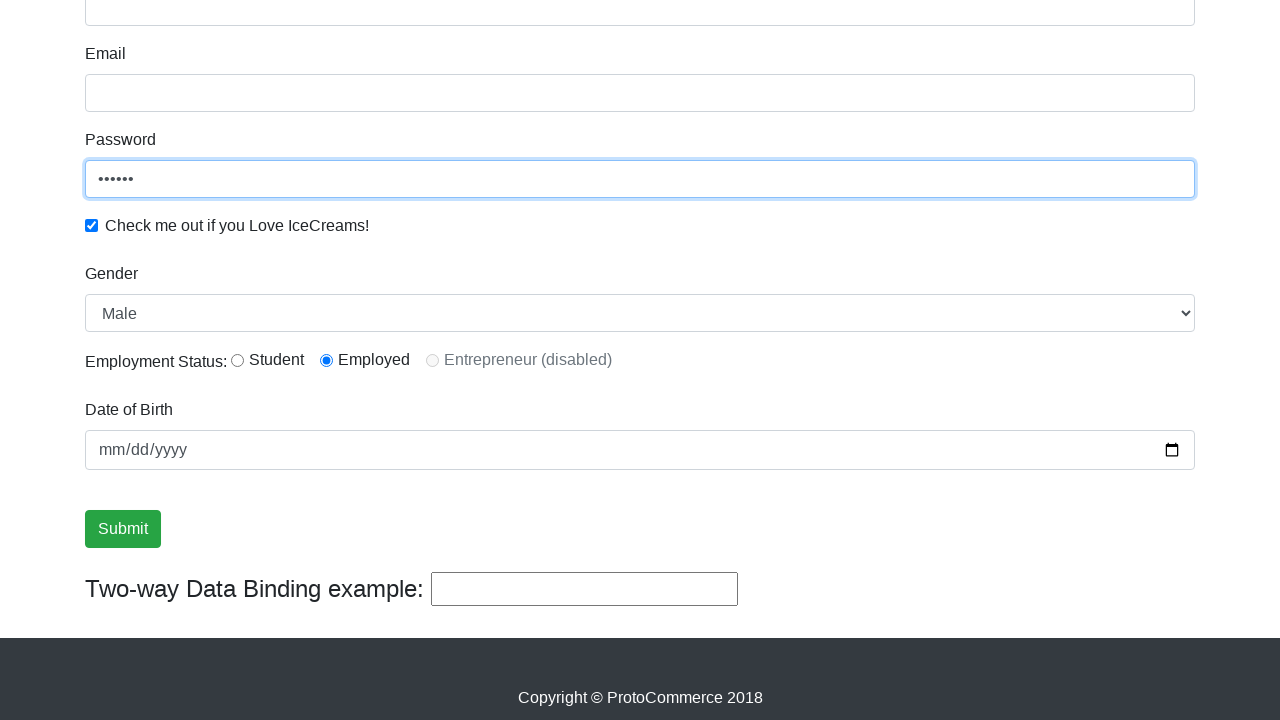

Verified success message is visible
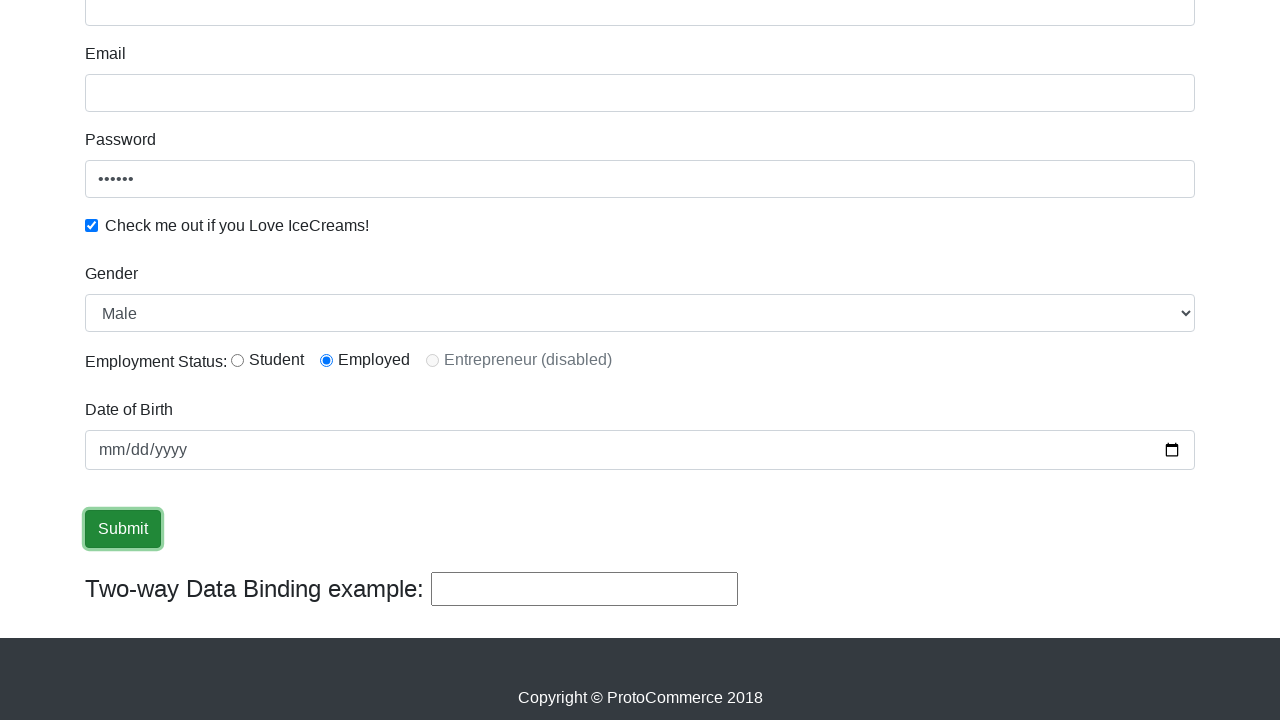

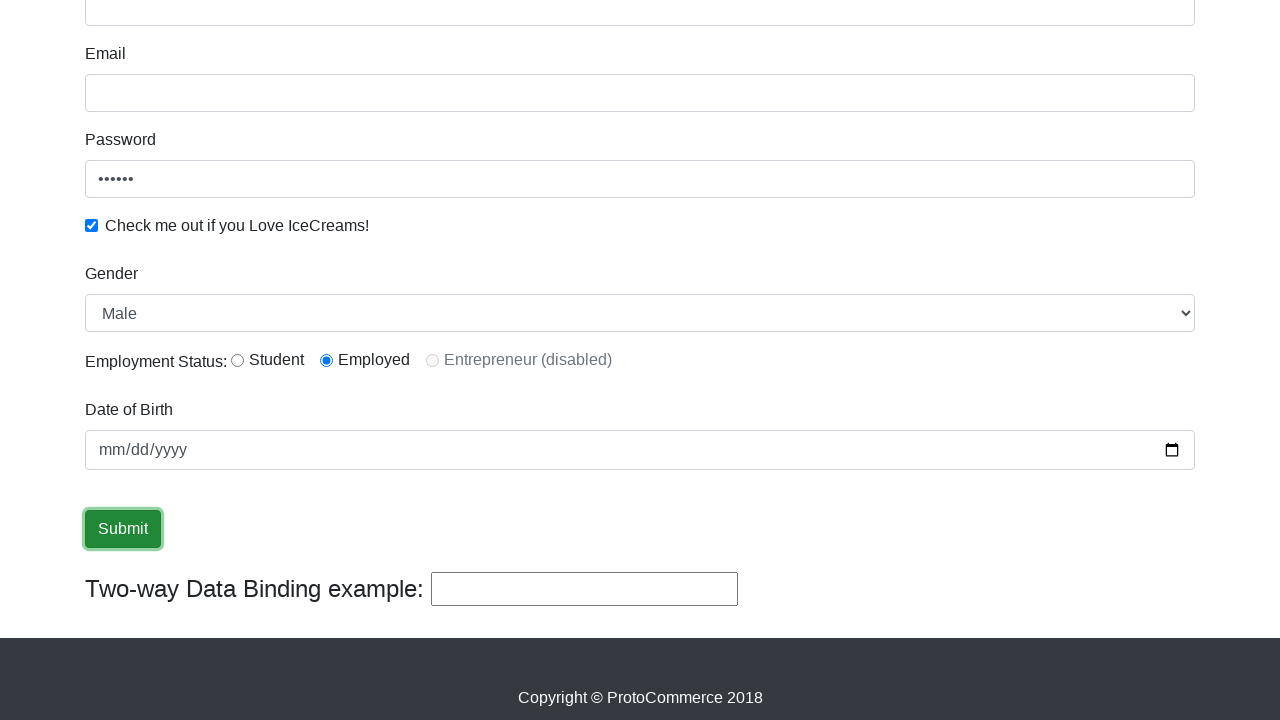